Navigates to automationexercise.com and verifies the home page is loaded by checking the URL contains 'automationexercise'

Starting URL: http://automationexercise.com

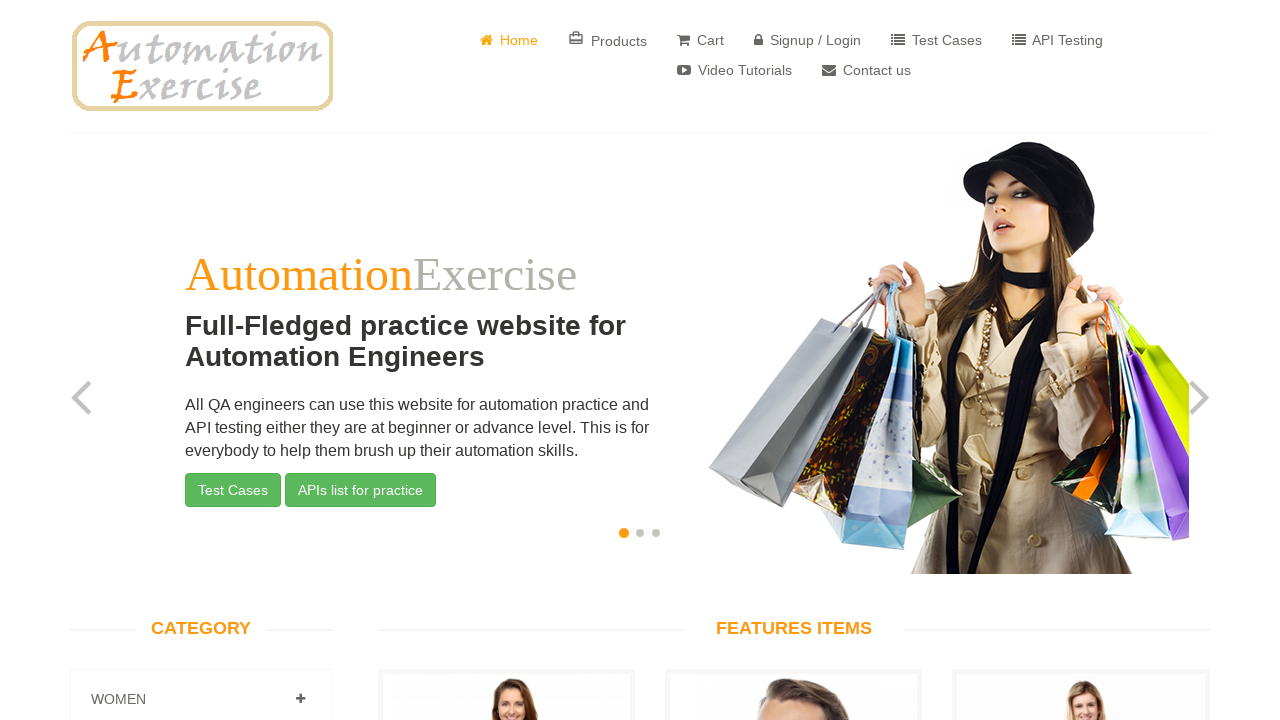

Verified that the current URL contains 'automationexercise'
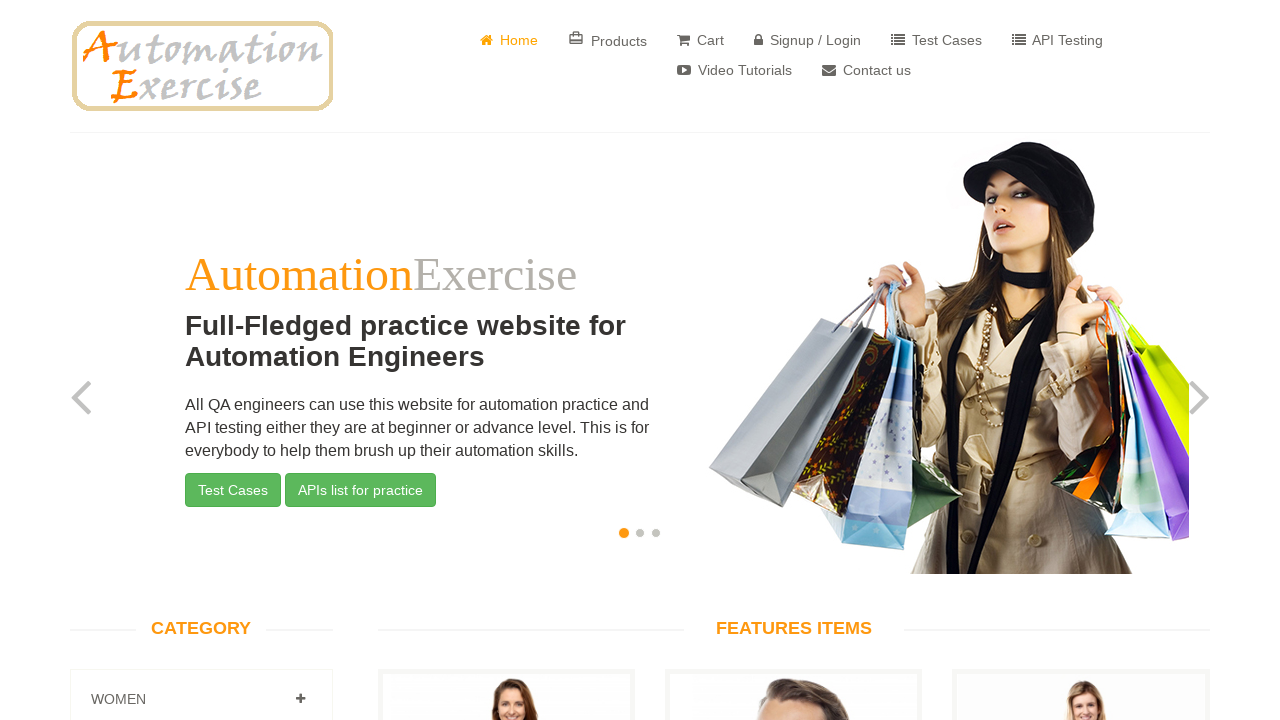

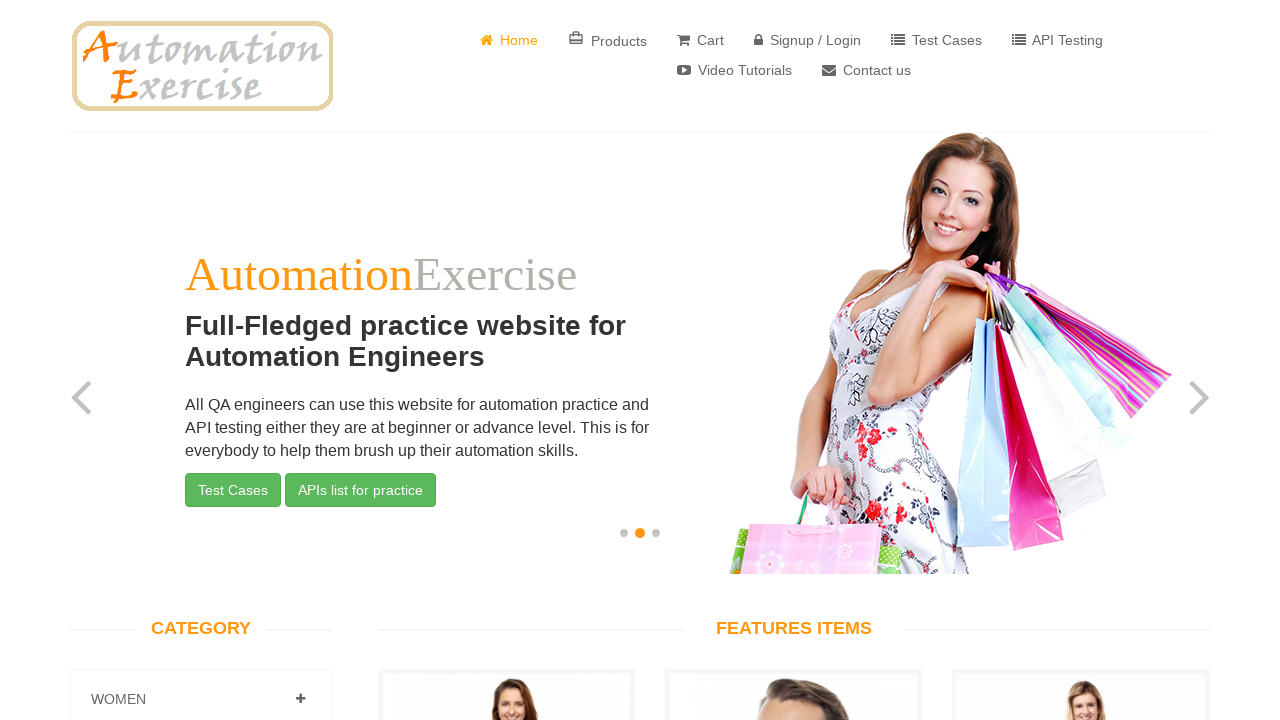